Tests product search and add to cart functionality by searching for products containing "ca", then adding specific products to cart

Starting URL: https://rahulshettyacademy.com/seleniumPractise/#/

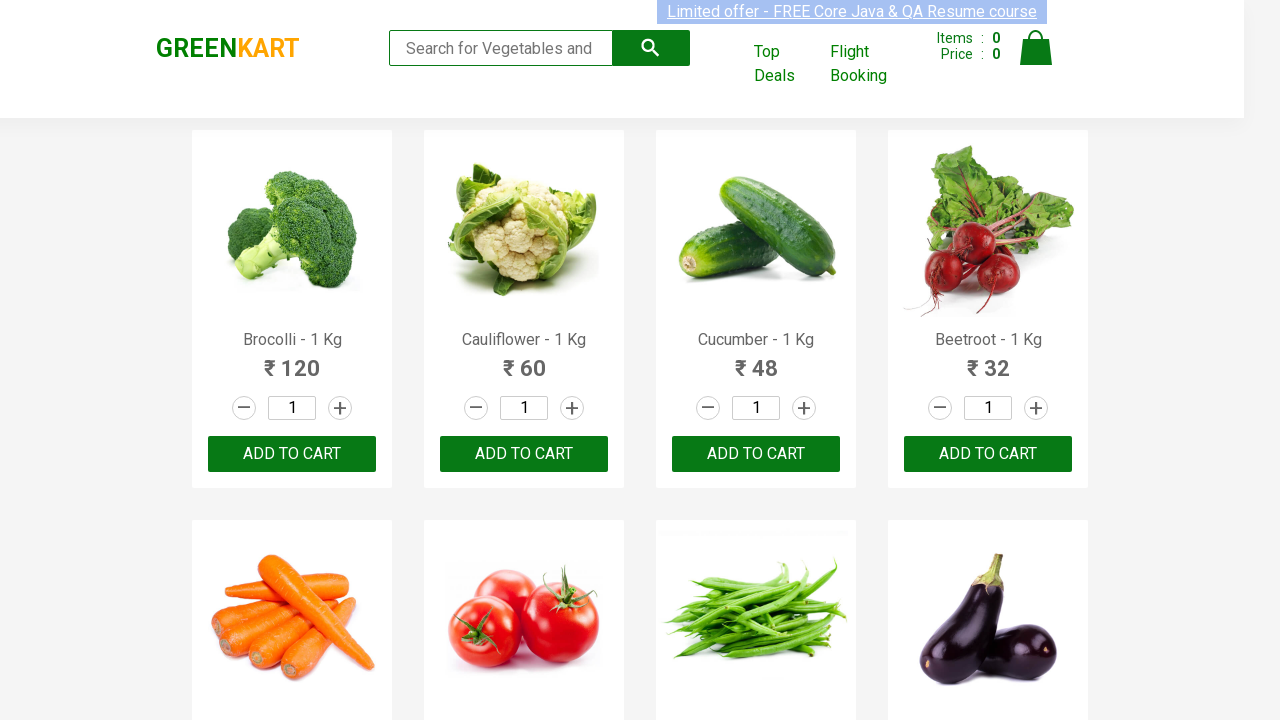

Filled search field with 'ca' to search for products on .search-keyword
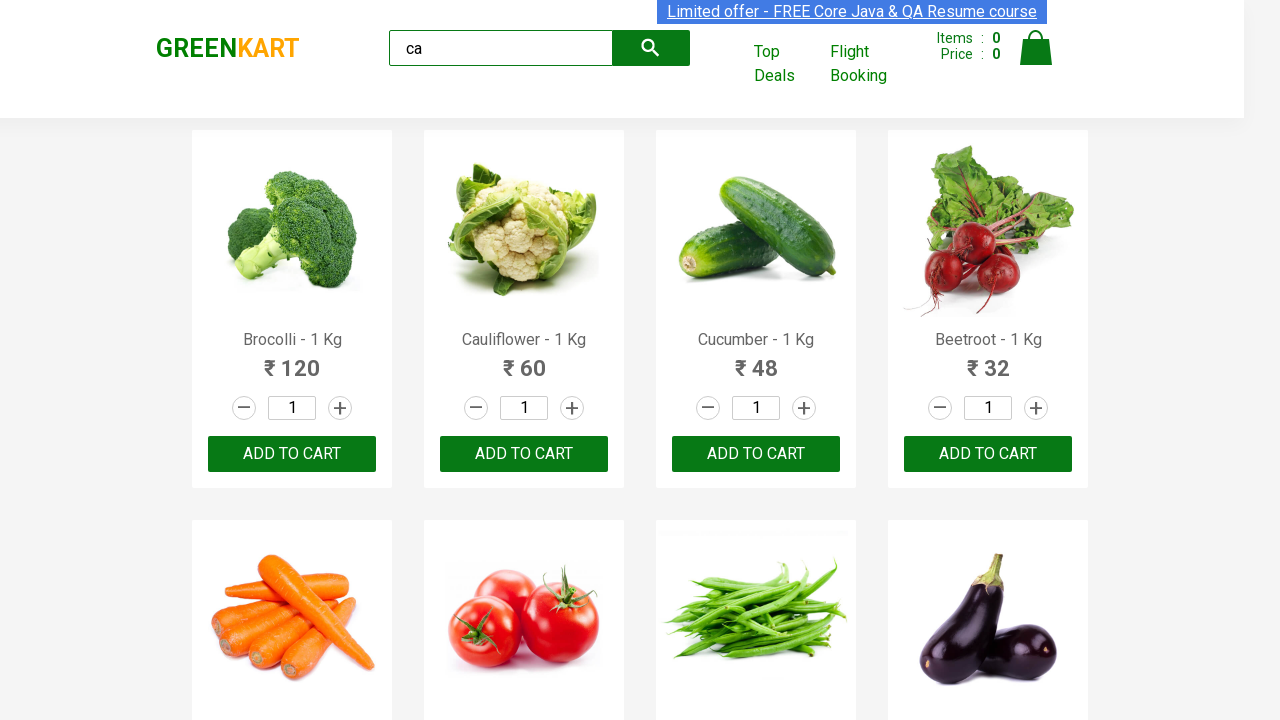

Waited 2 seconds for search results to filter
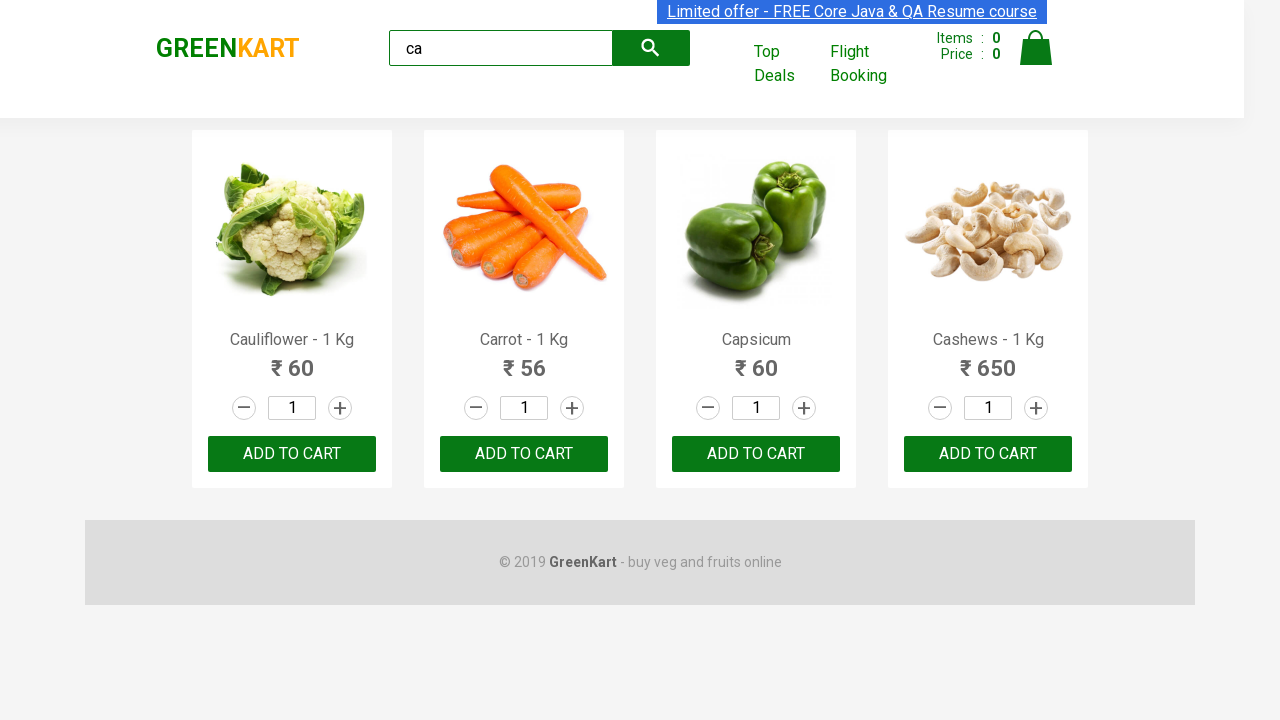

Clicked ADD TO CART for the third visible product at (756, 454) on .products .product >> nth=2 >> internal:text="ADD TO CART"i
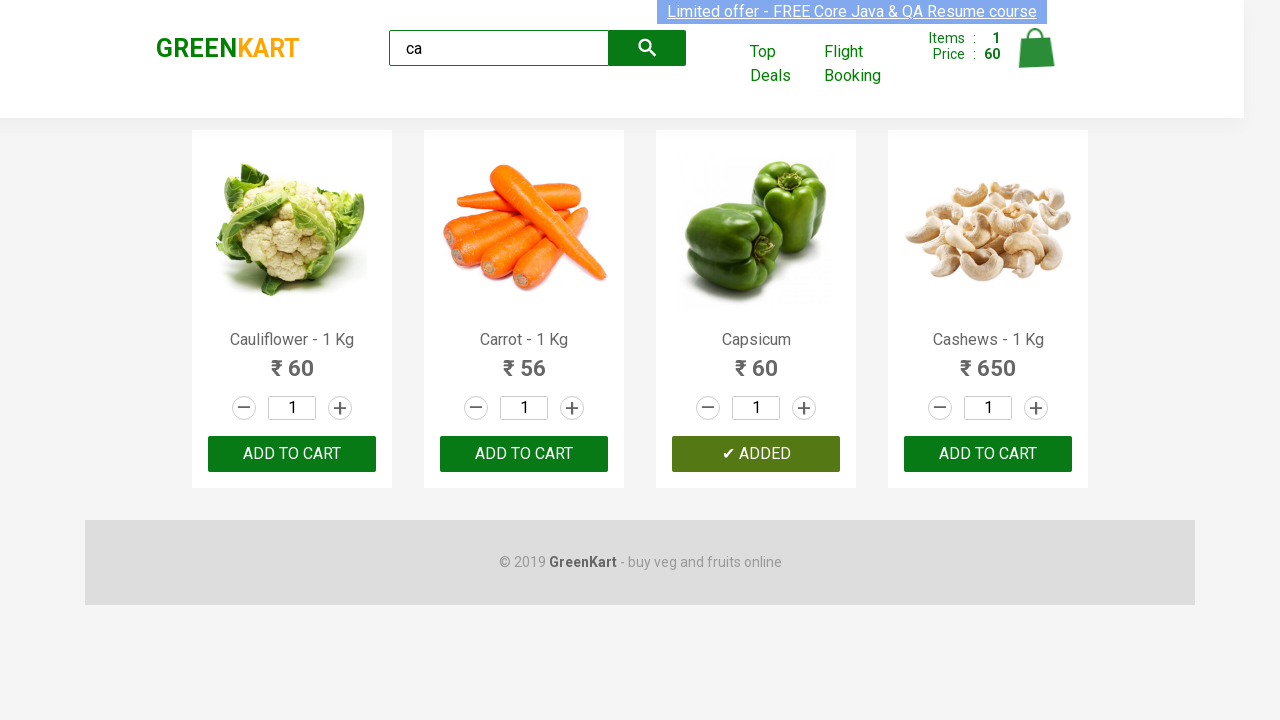

Clicked ADD TO CART for Cashews product at (988, 454) on .products .product >> nth=3 >> button
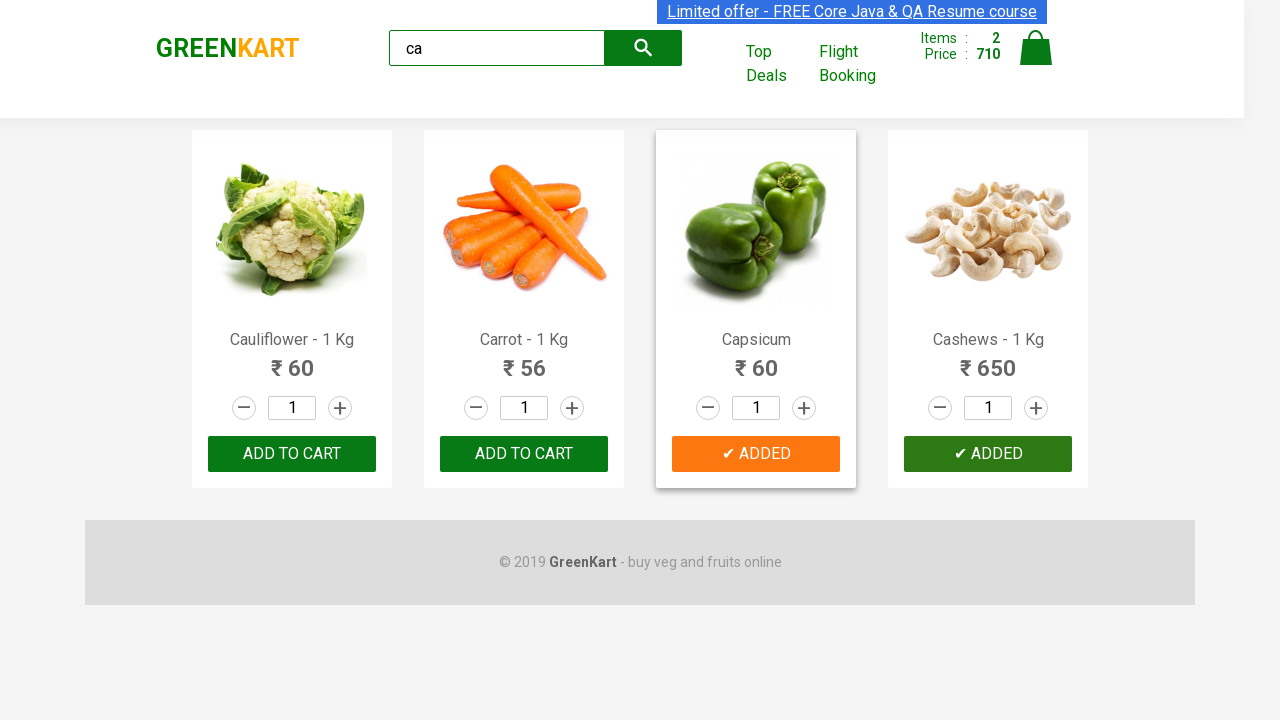

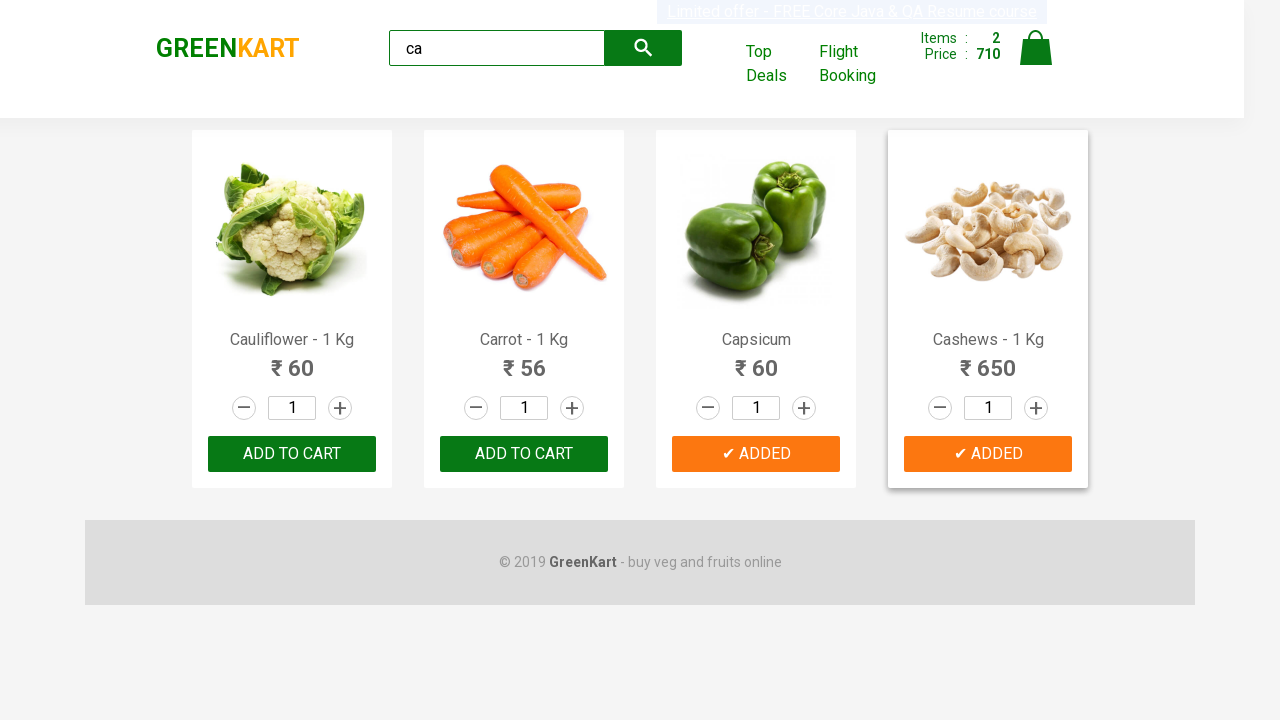